Tests JavaScript prompt alert functionality by clicking a button to trigger a prompt, entering text into the prompt, and accepting it.

Starting URL: https://v1.training-support.net/selenium/javascript-alerts

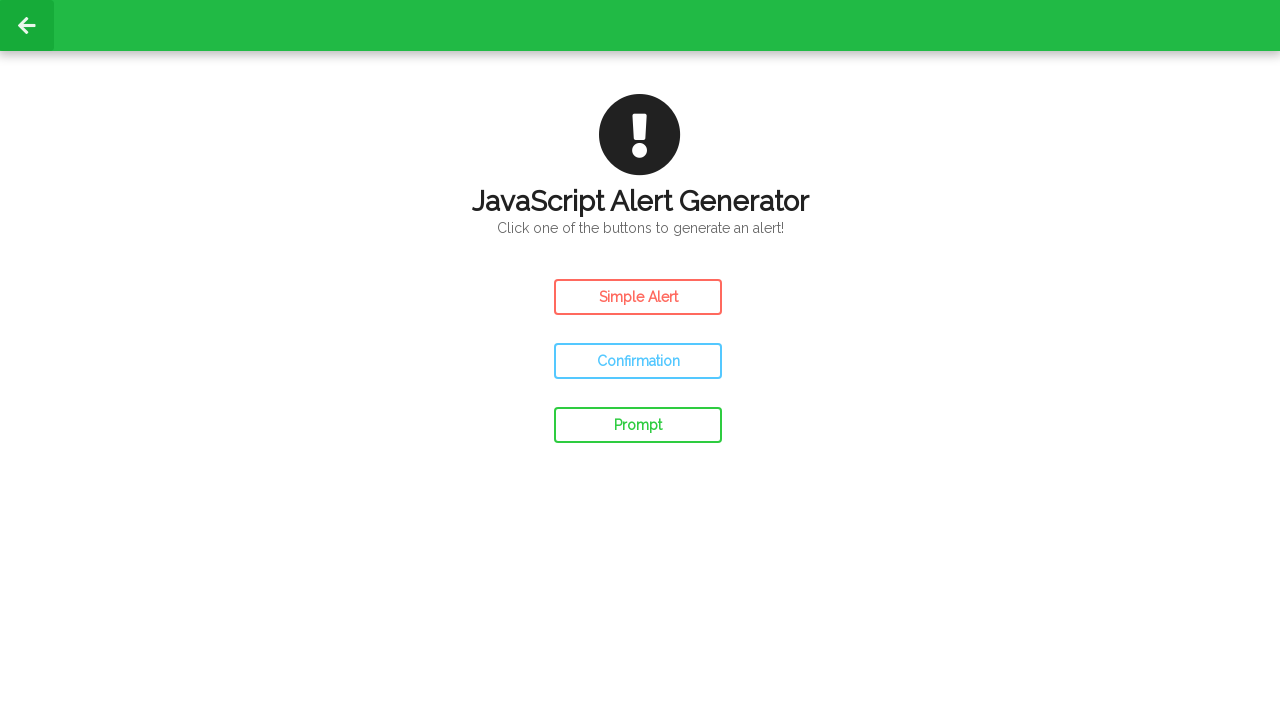

Set up dialog handler to accept prompt with text 'Awesome!'
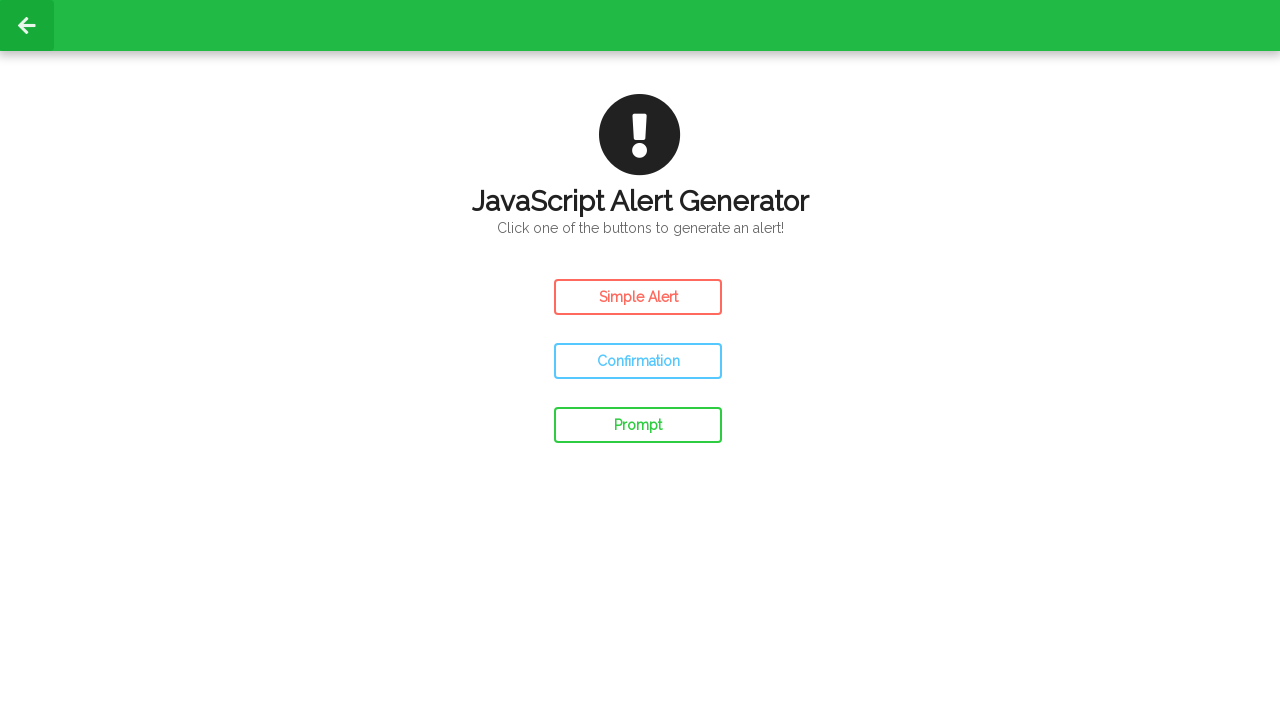

Clicked prompt button to trigger JavaScript prompt alert at (638, 425) on #prompt
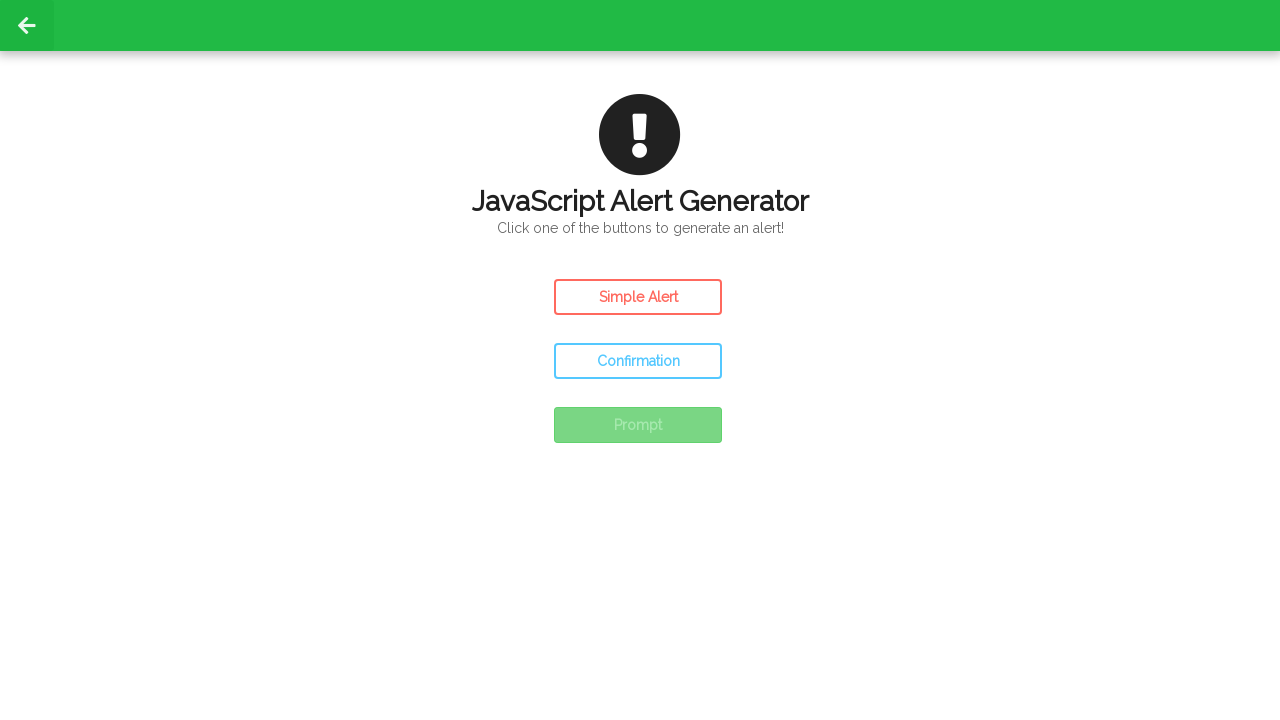

Waited for prompt result to be displayed
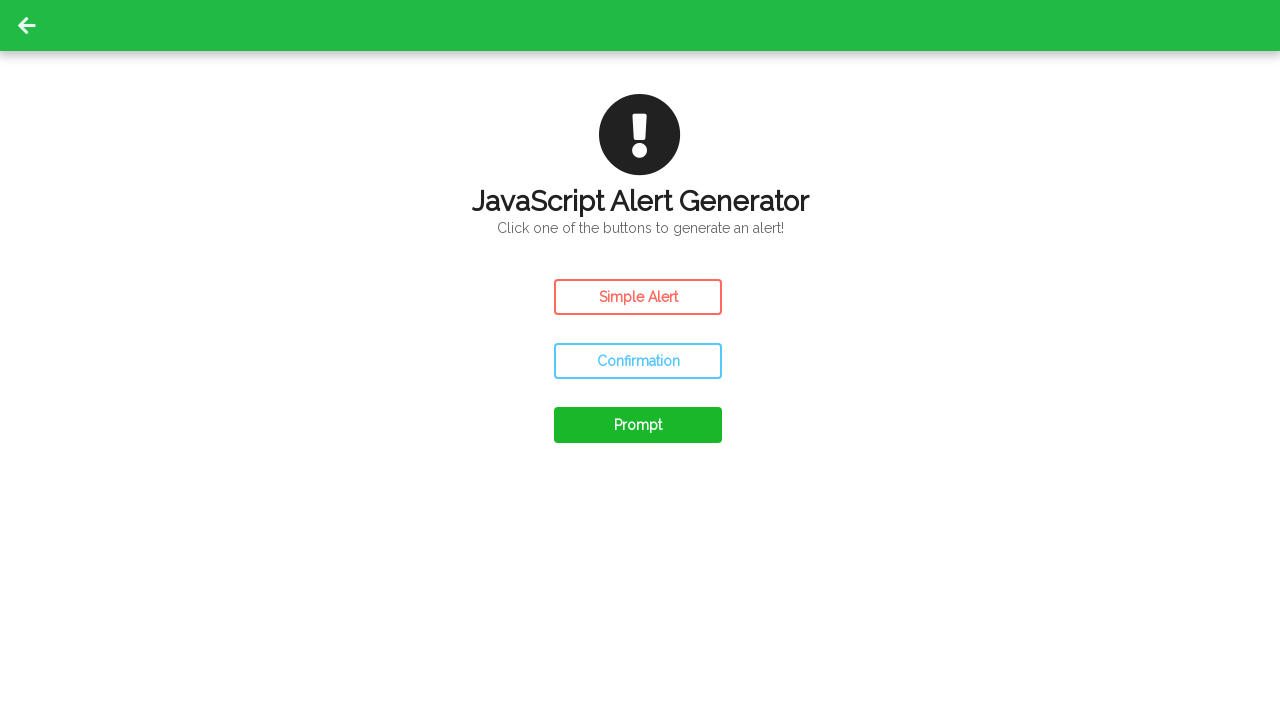

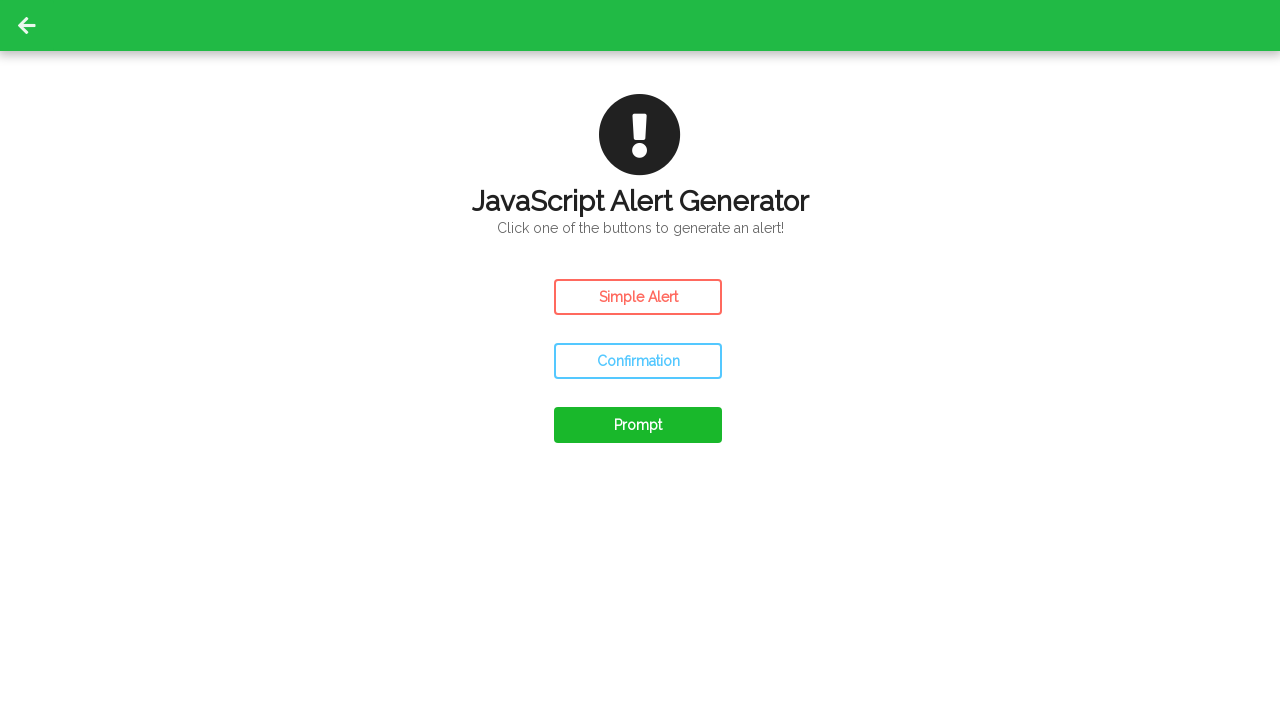